Tests dismissing a JavaScript confirm dialog by clicking the second alert button, dismissing it, and verifying the cancel result message

Starting URL: https://testcenter.techproeducation.com/index.php?page=javascript-alerts

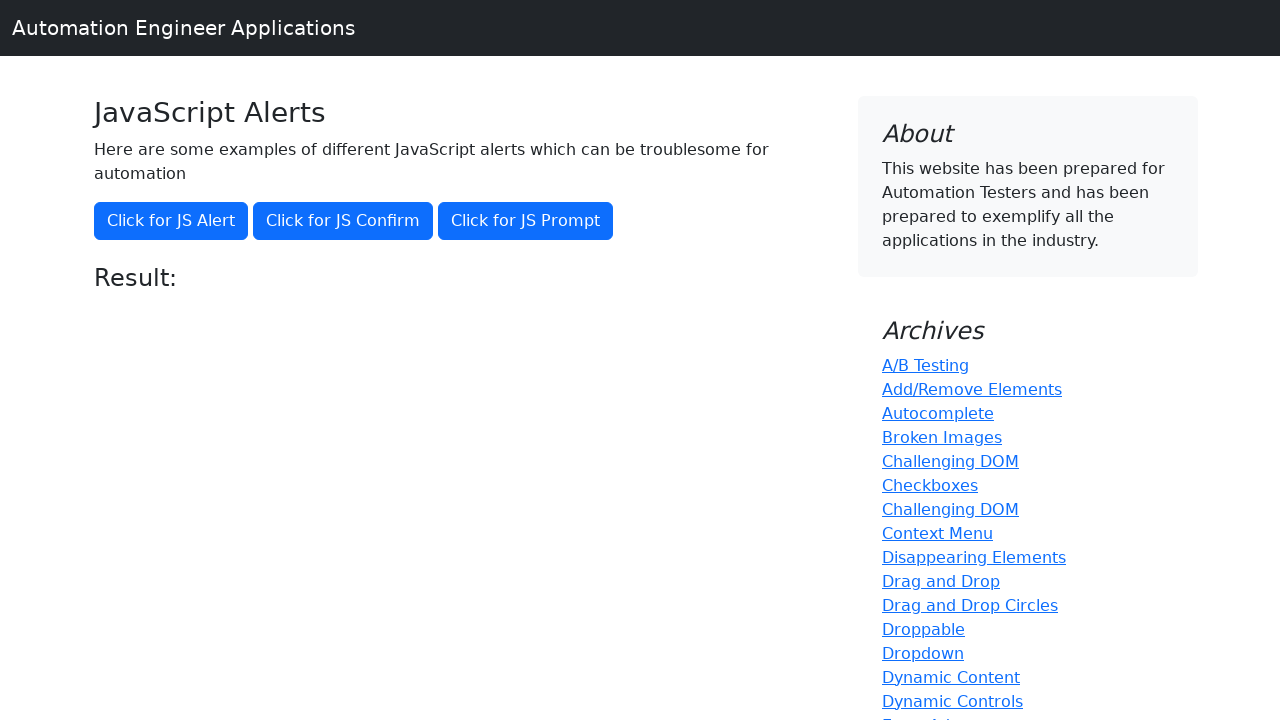

Set up dialog handler to dismiss alerts
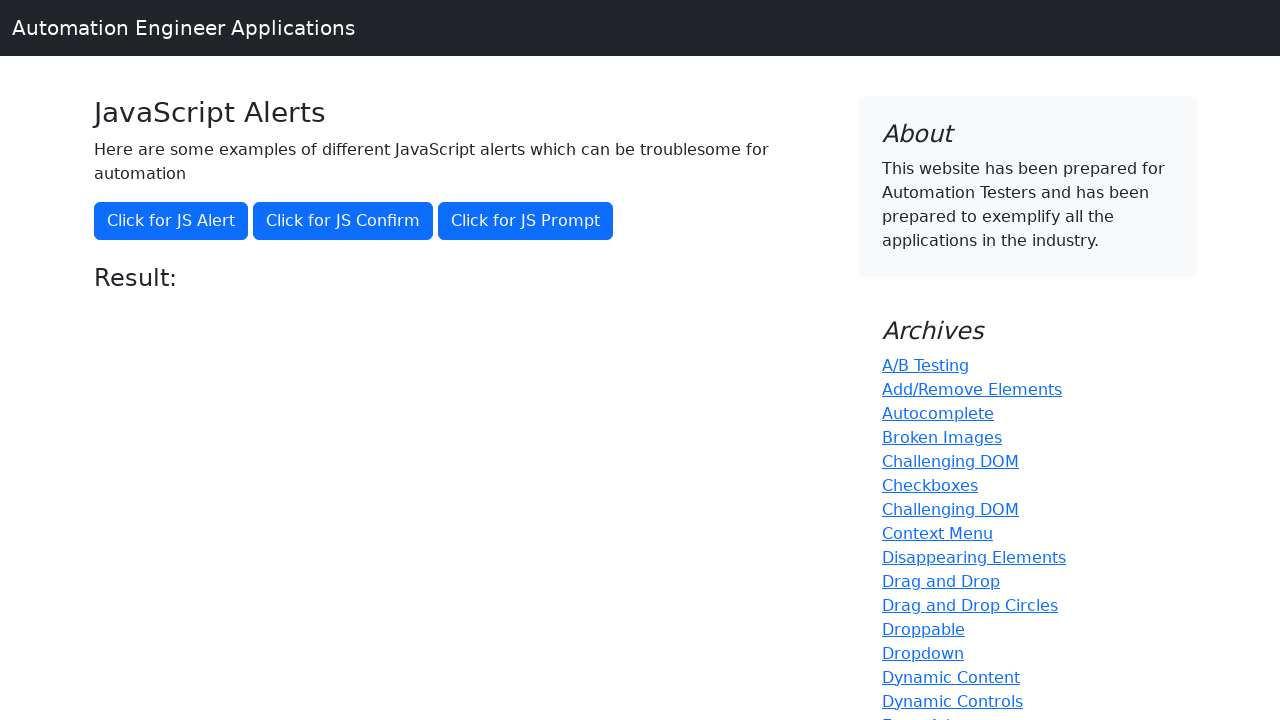

Clicked the confirm button to trigger JavaScript confirm dialog at (343, 221) on button[onclick='jsConfirm()']
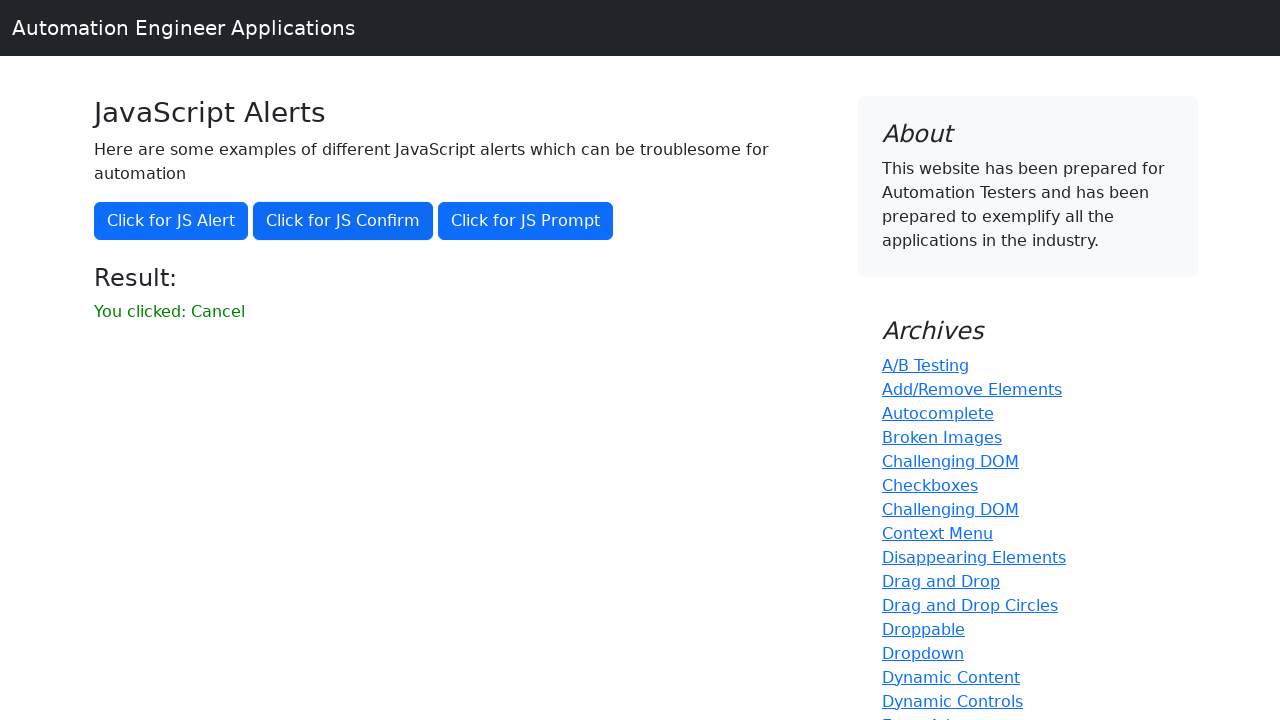

Result message element appeared on page
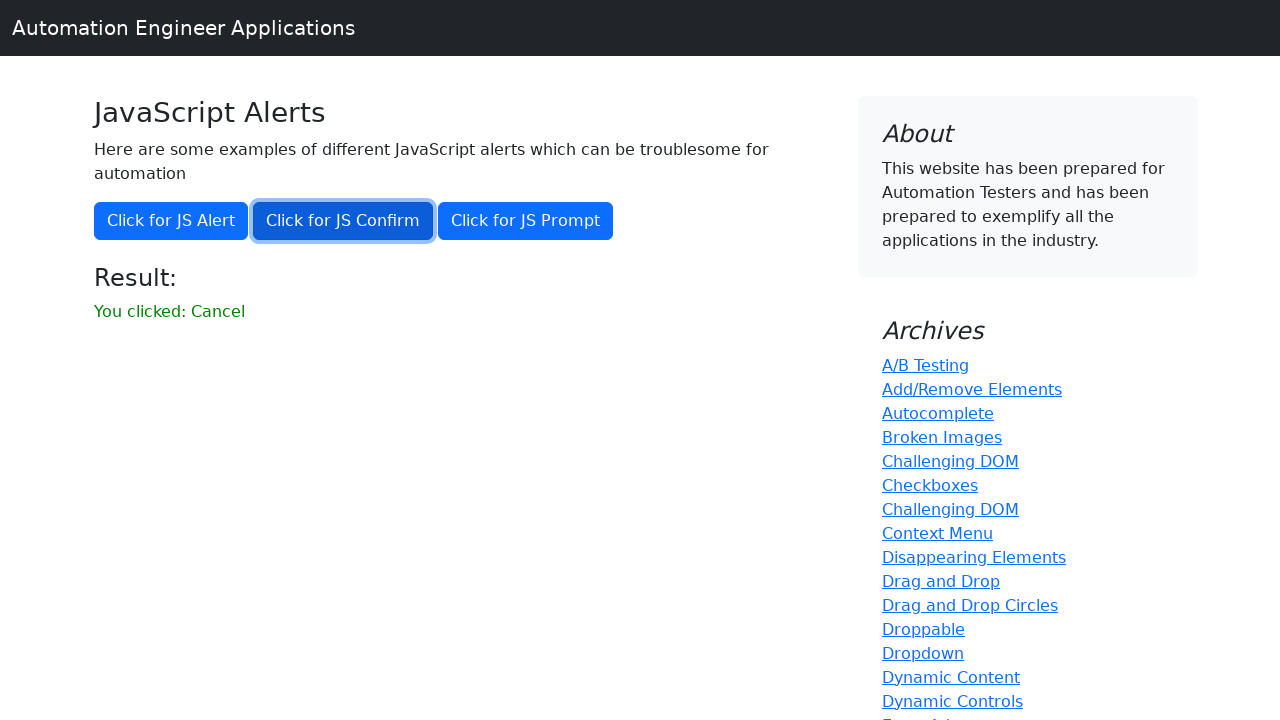

Retrieved result text from page
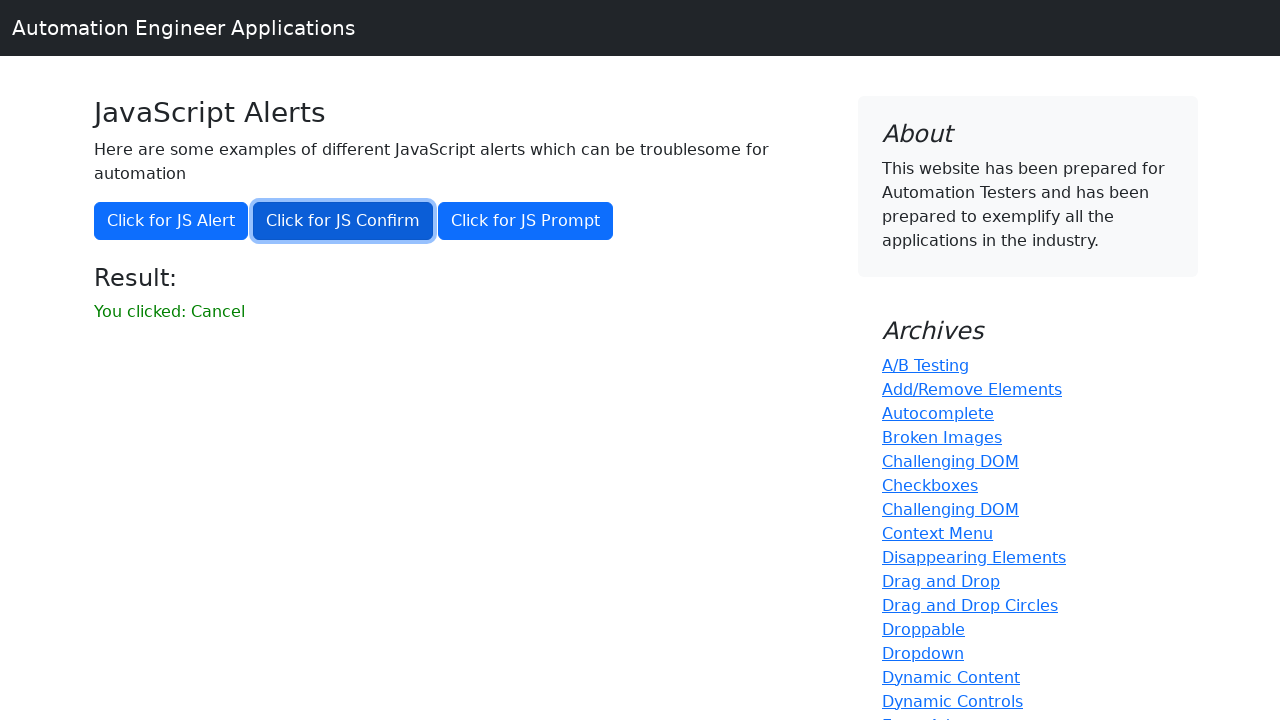

Verified result text matches 'You clicked: Cancel' - dialog was successfully dismissed
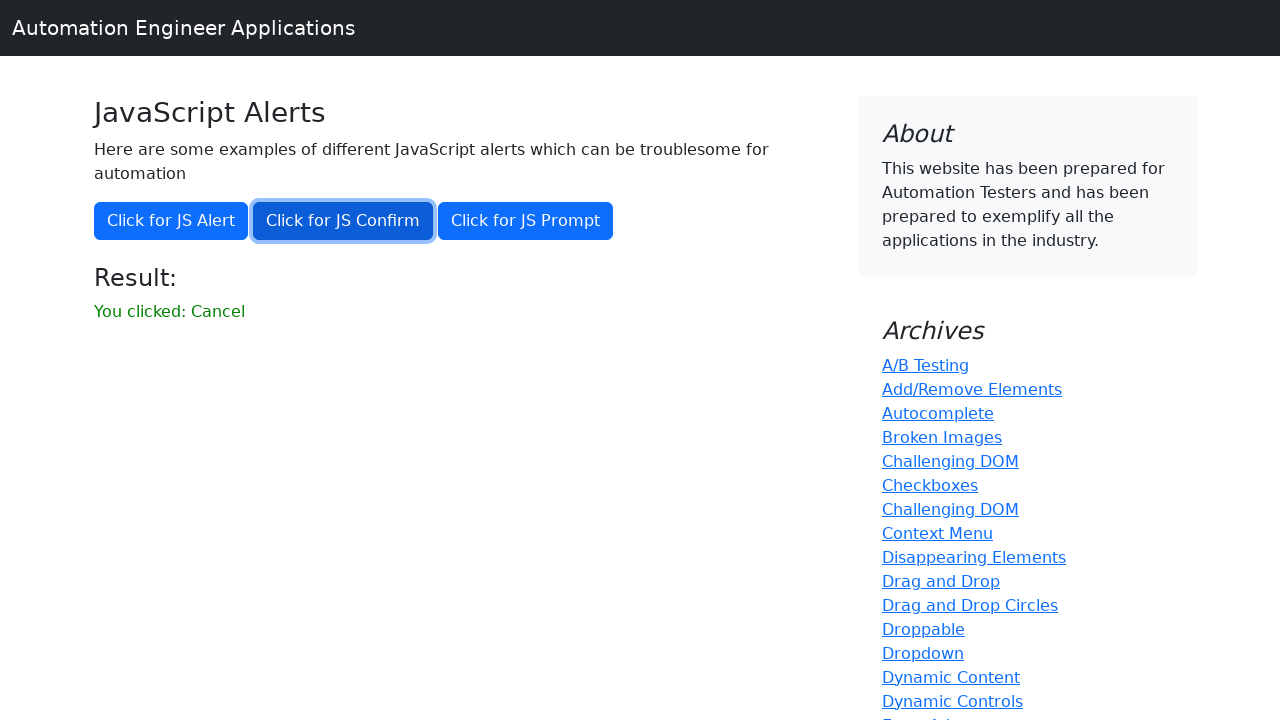

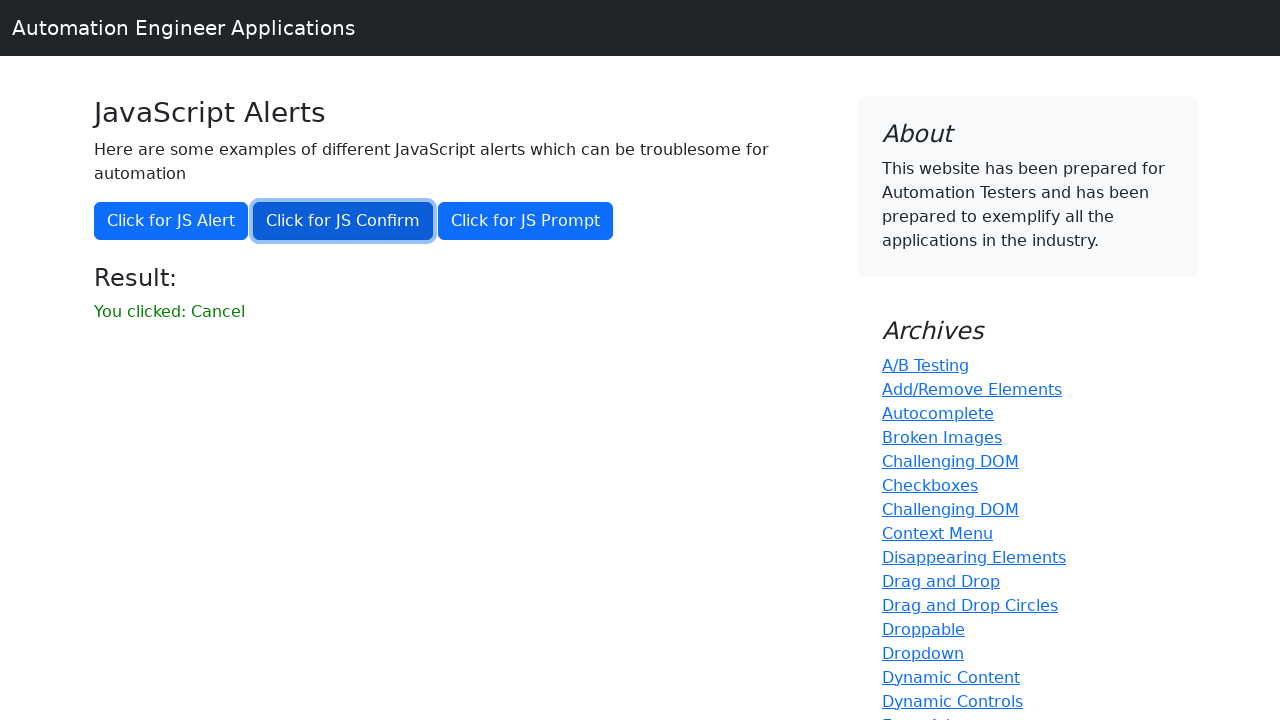